Tests dropdown selection functionality by selecting options from a dropdown menu using different selection methods (by index and by visible text)

Starting URL: https://demoqa.com/select-menu

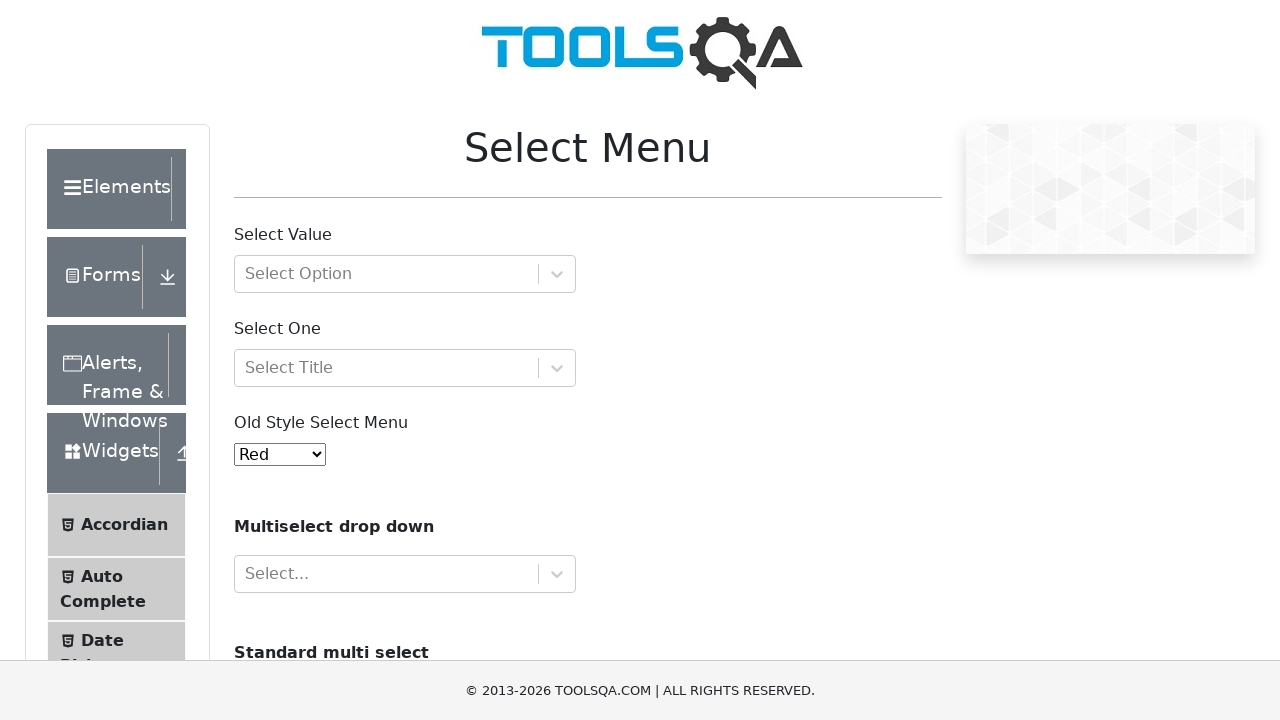

Waited for old select menu dropdown to be visible
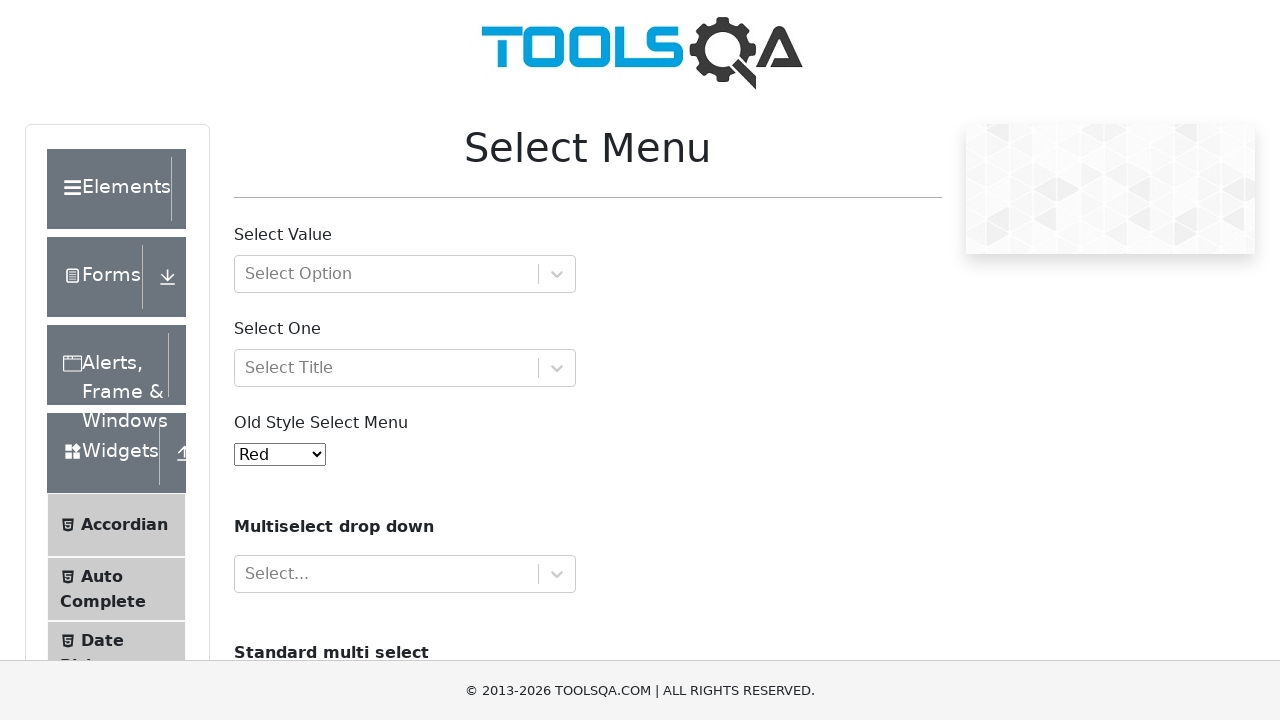

Selected 'Purple' from dropdown by index 4 on #oldSelectMenu
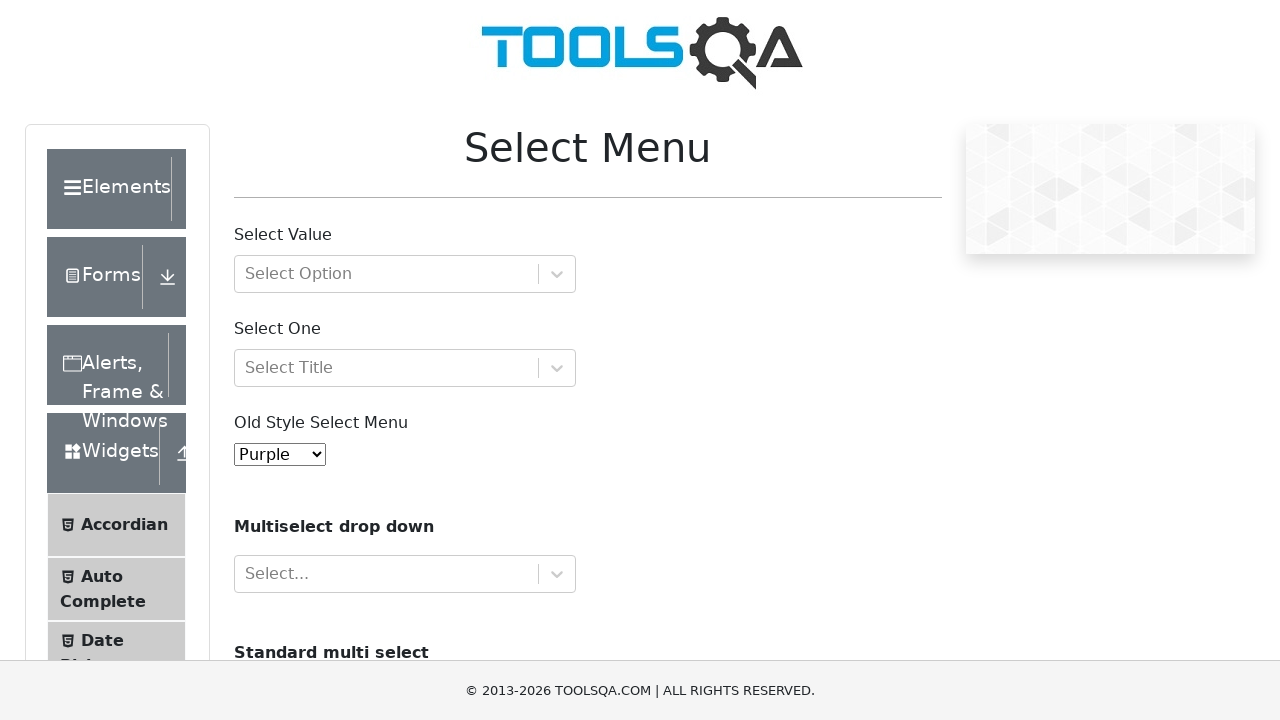

Selected 'Magenta' from dropdown by visible text on #oldSelectMenu
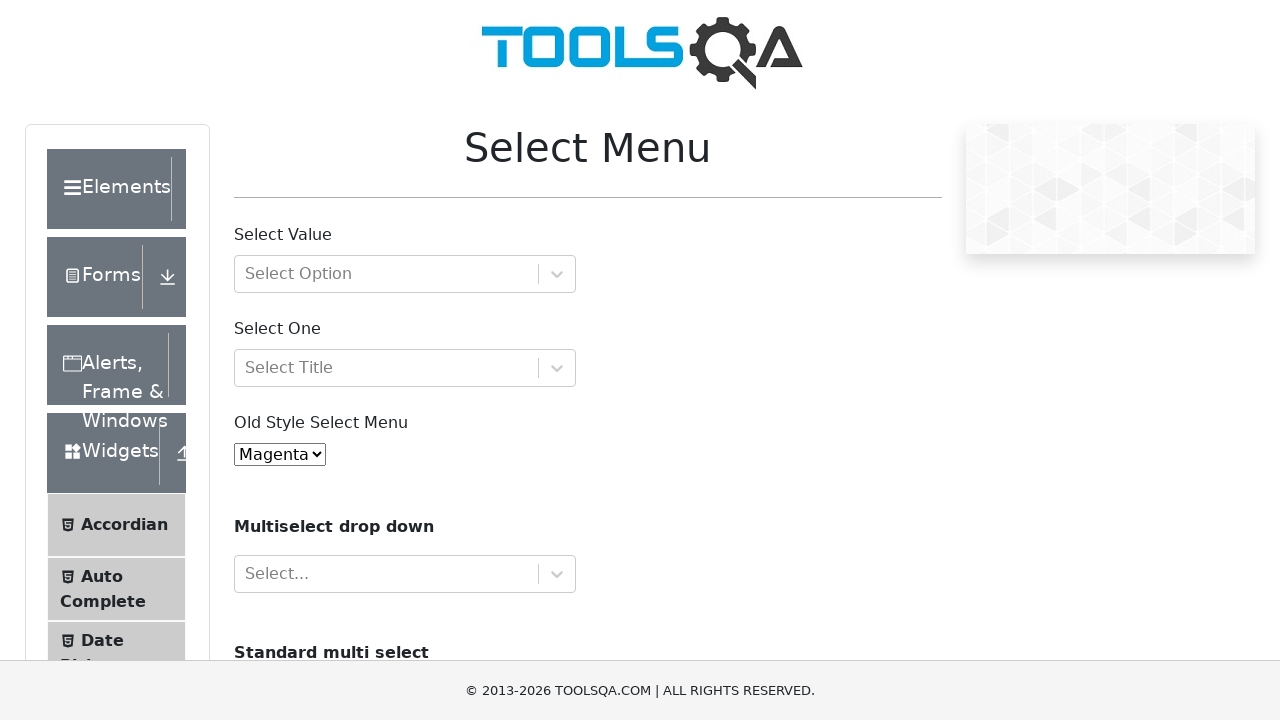

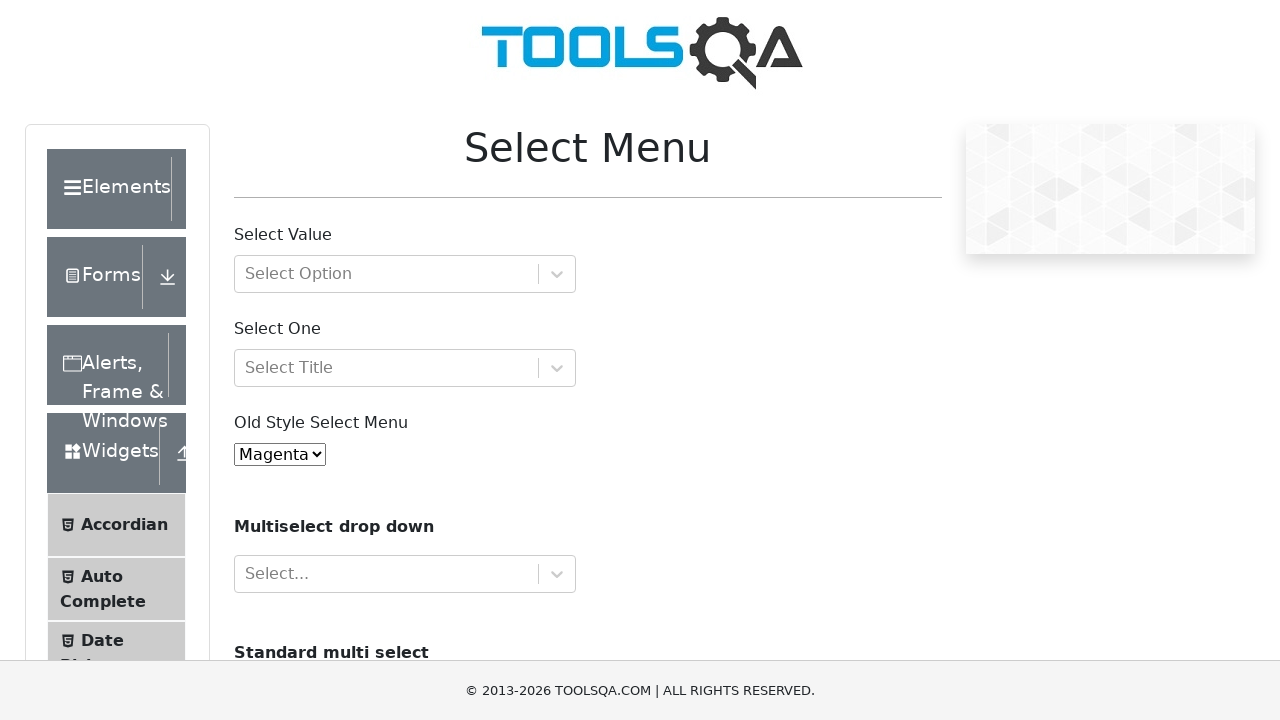